Tests JavaScript prompt dialog by triggering it, entering text, and accepting it

Starting URL: https://www.lambdatest.com/selenium-playground/javascript-alert-box-demo

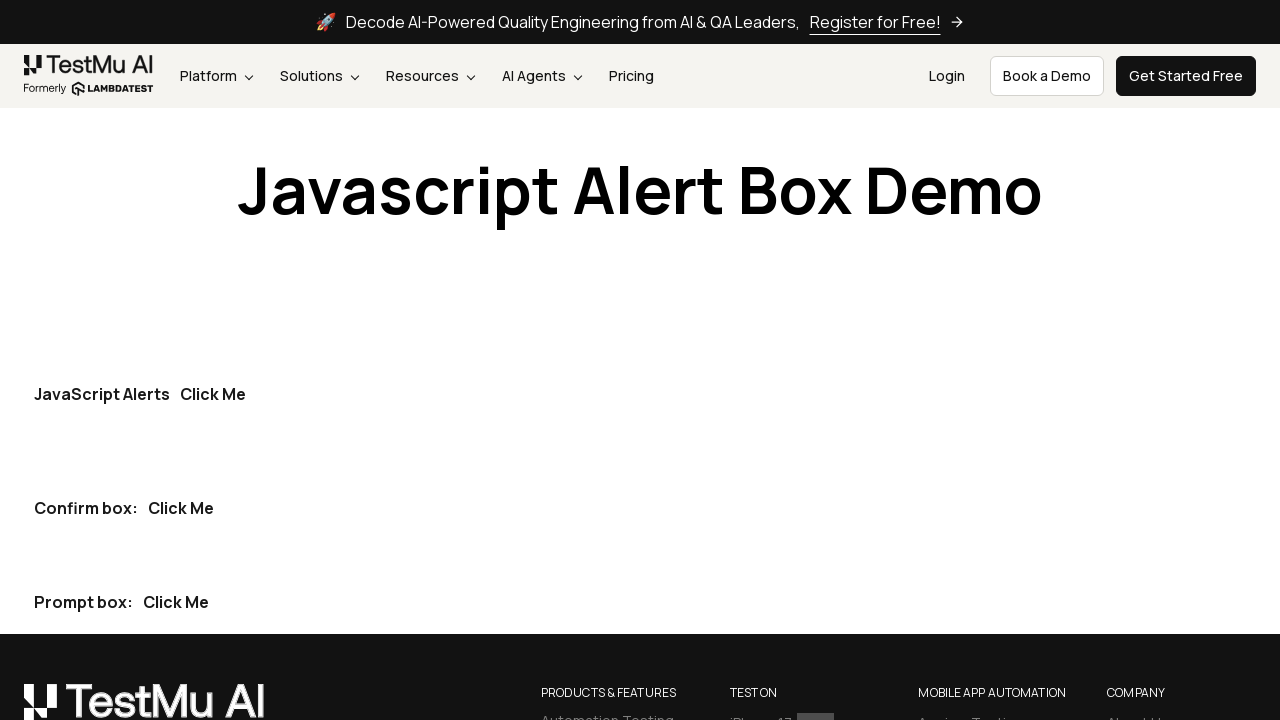

Accepted prompt dialog with text 'pooja'
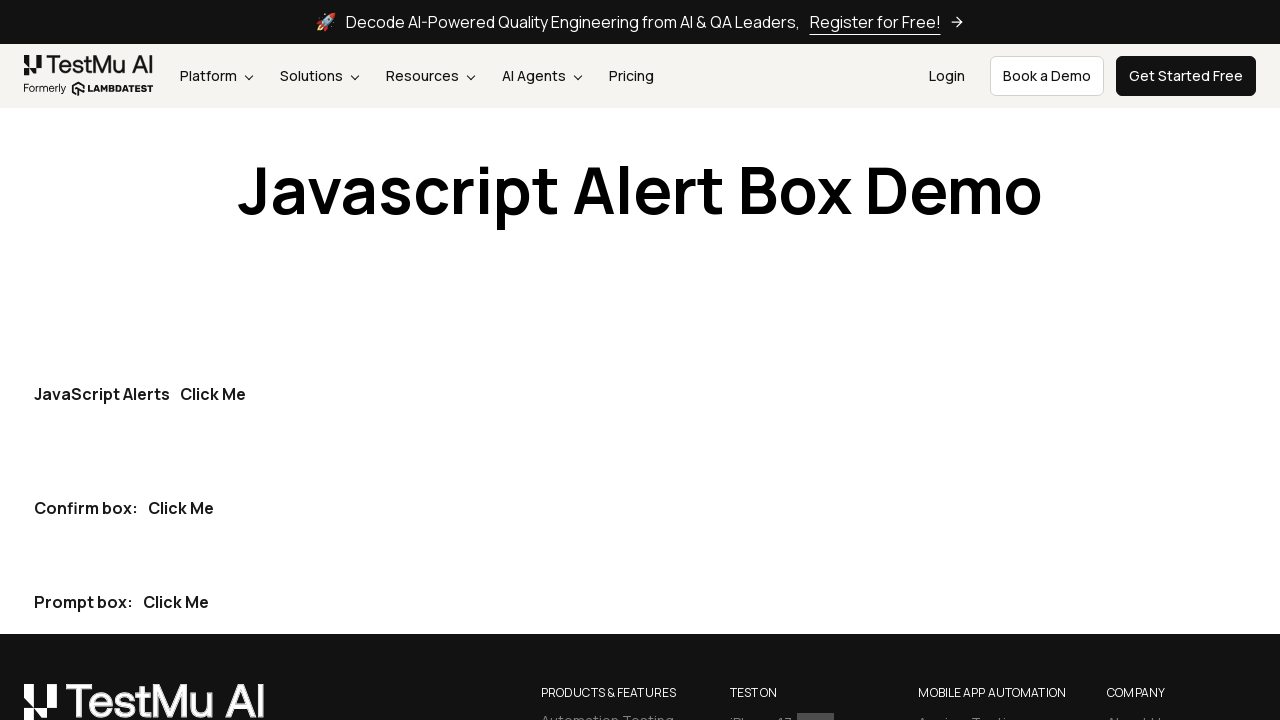

Clicked the third 'Click Me' button to trigger prompt dialog at (176, 602) on (//button[contains(text(),'Click Me')])[3]
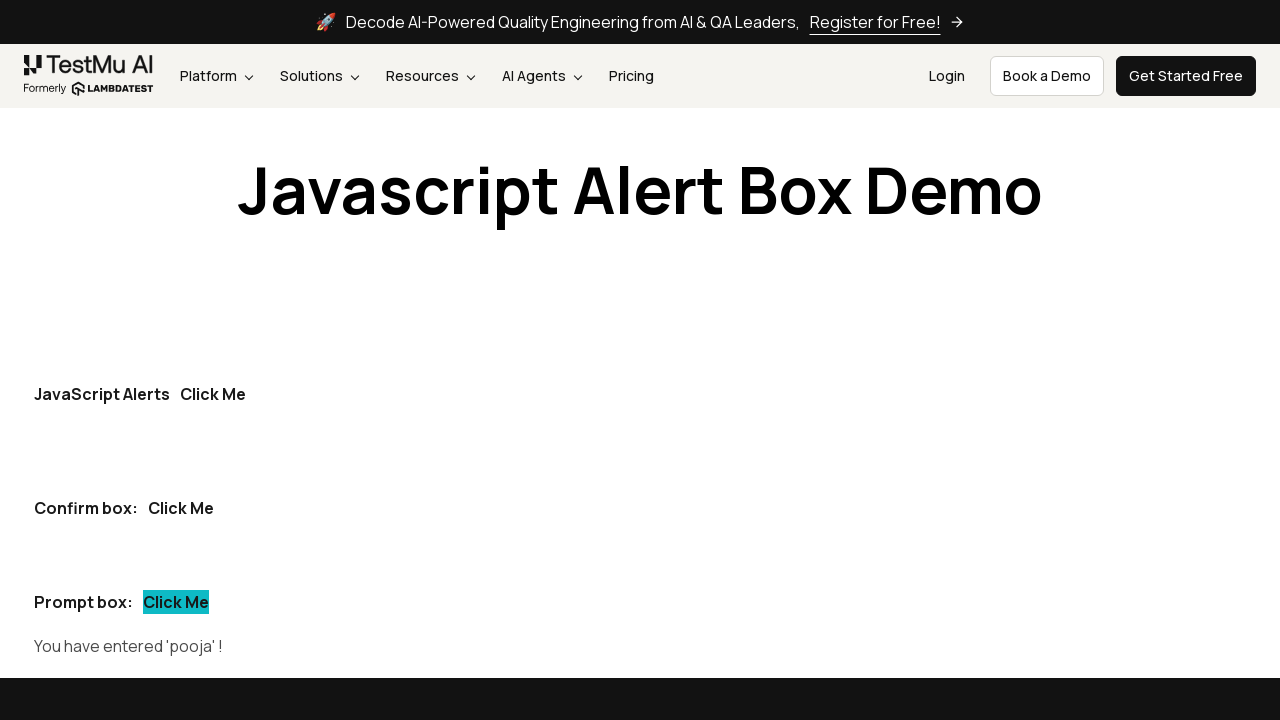

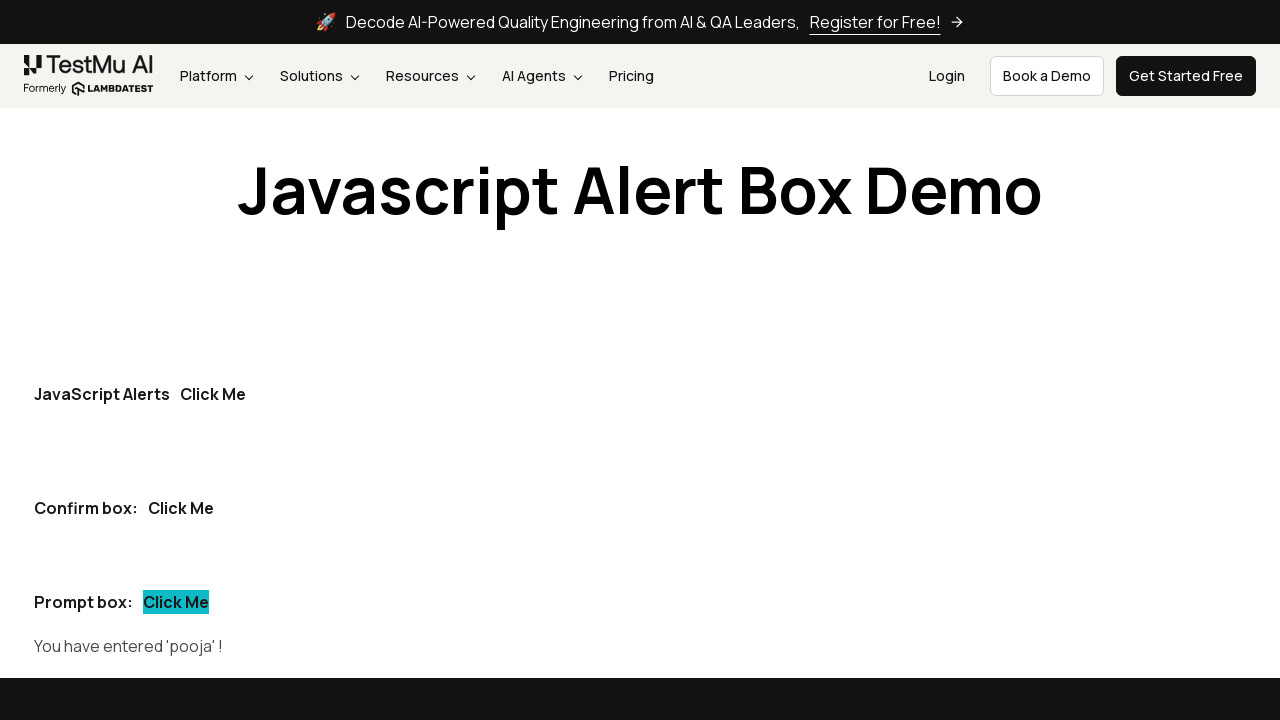